Tests window size controls by maximizing and minimizing the browser window

Starting URL: http://www.ceshiren.com

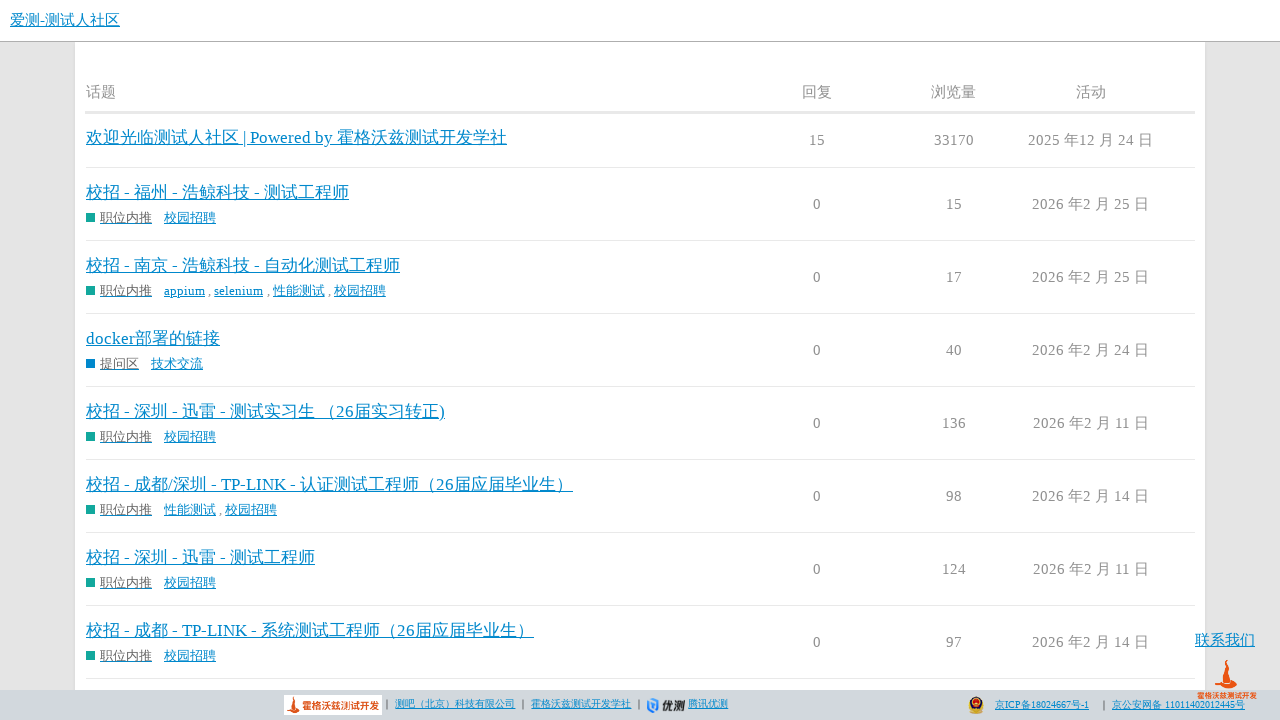

Waited 1 second for page to load
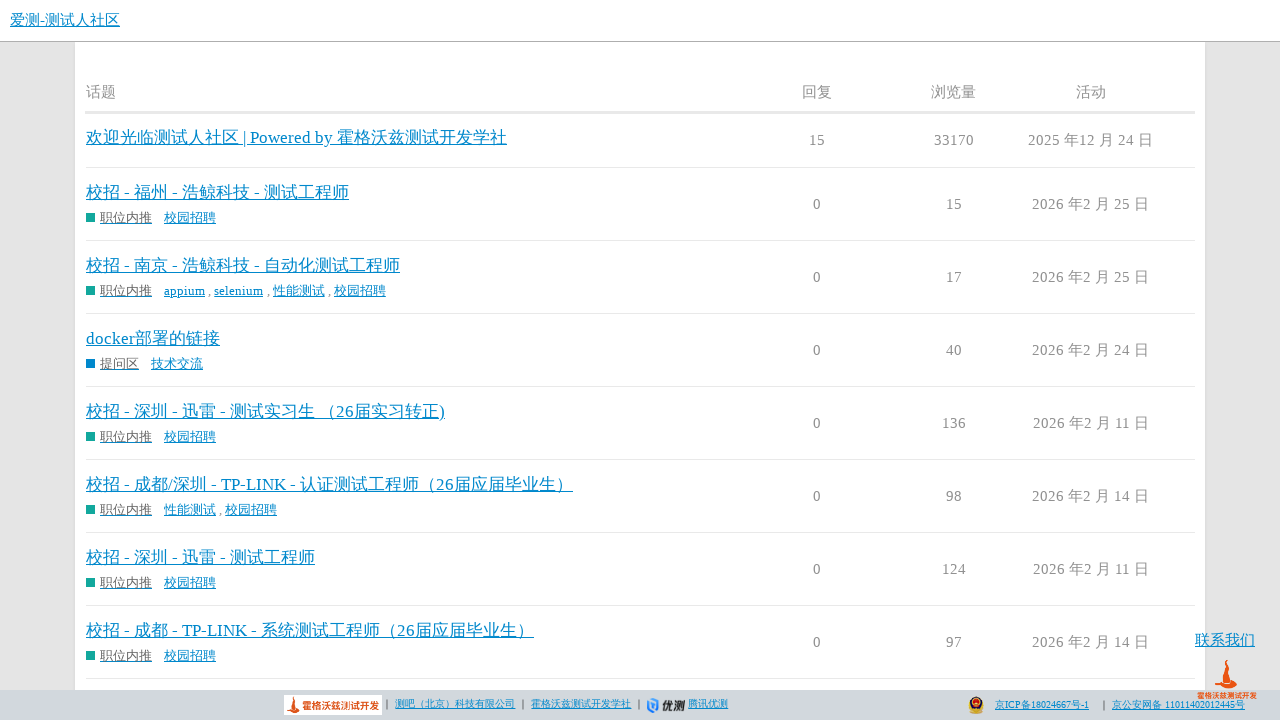

Maximized browser window to screen dimensions
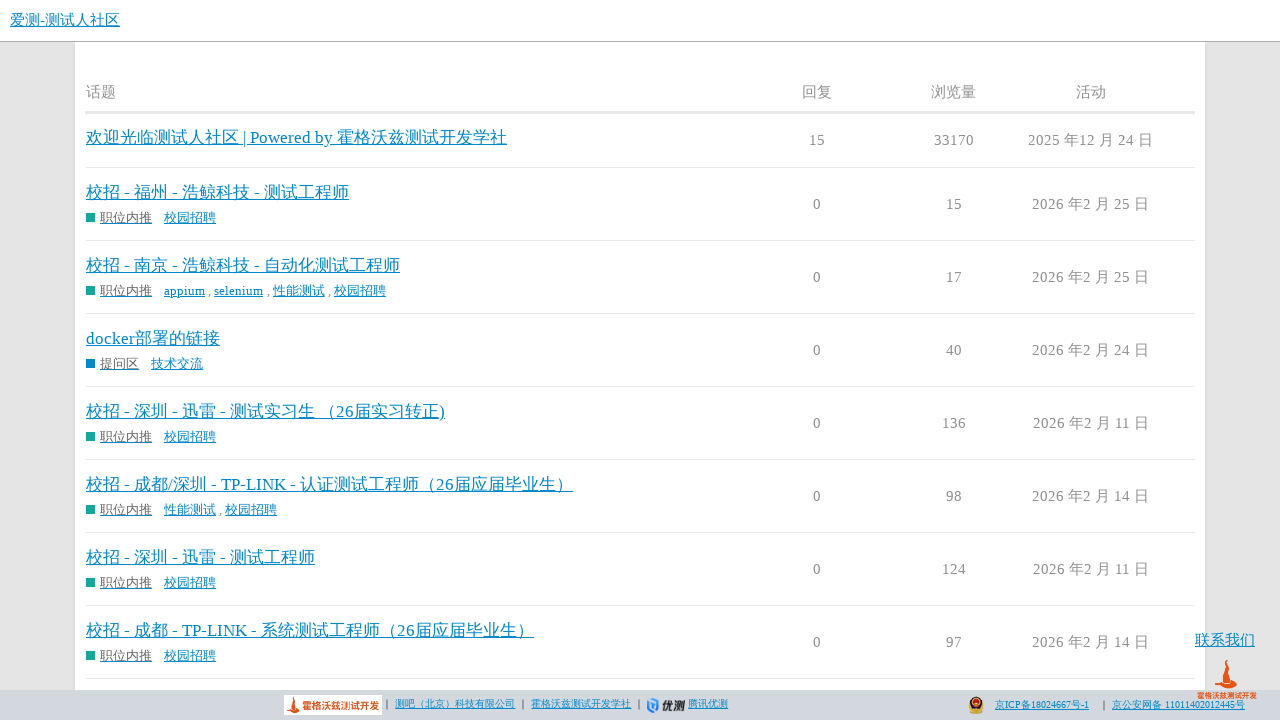

Waited 1 second after window maximization
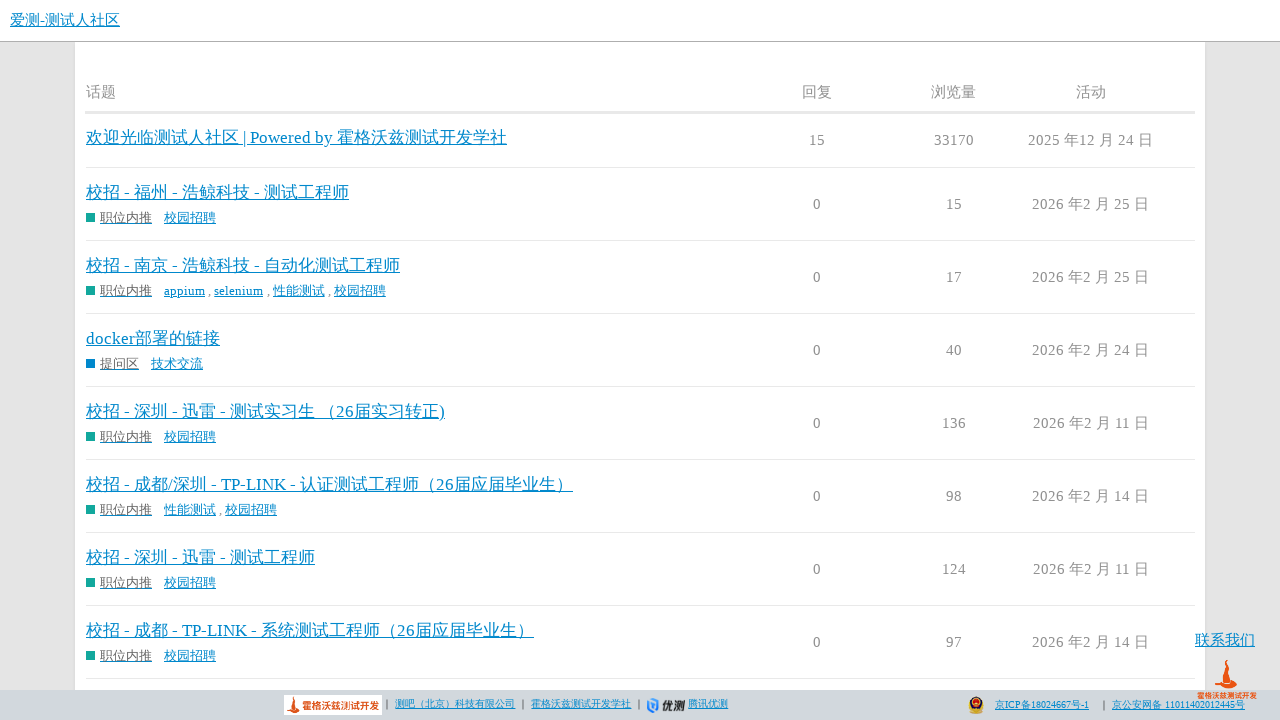

Resized viewport to 800x600 pixels (simulating minimize)
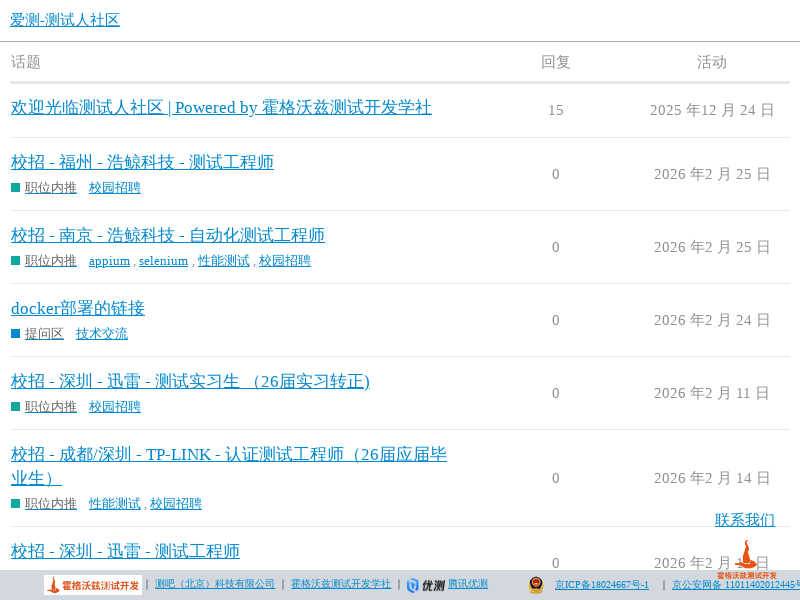

Waited 1 second after viewport resize
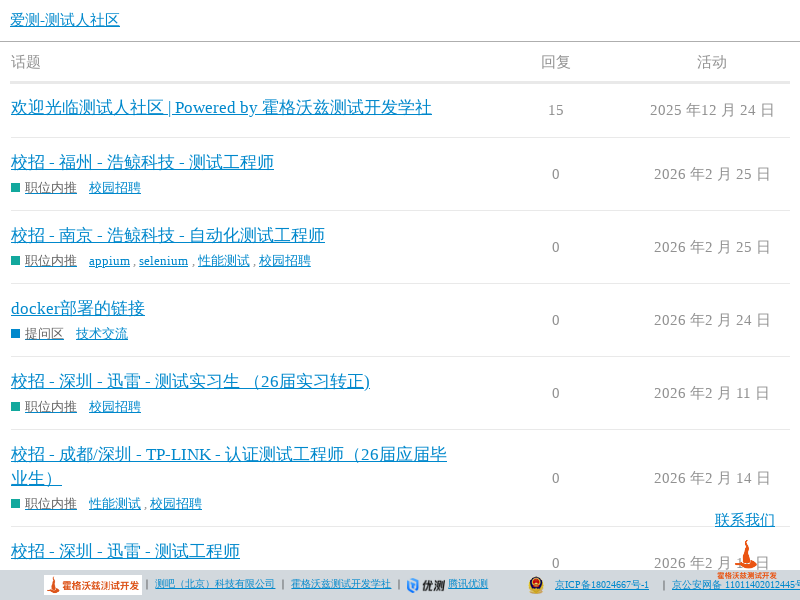

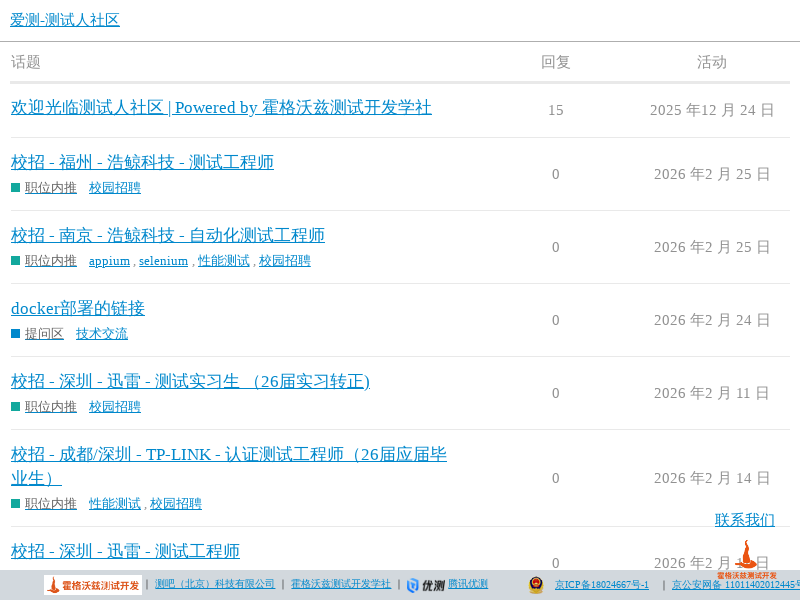